Tests dropdown selection using Playwright's select_option method to choose "Option 1" by visible text.

Starting URL: https://the-internet.herokuapp.com/dropdown

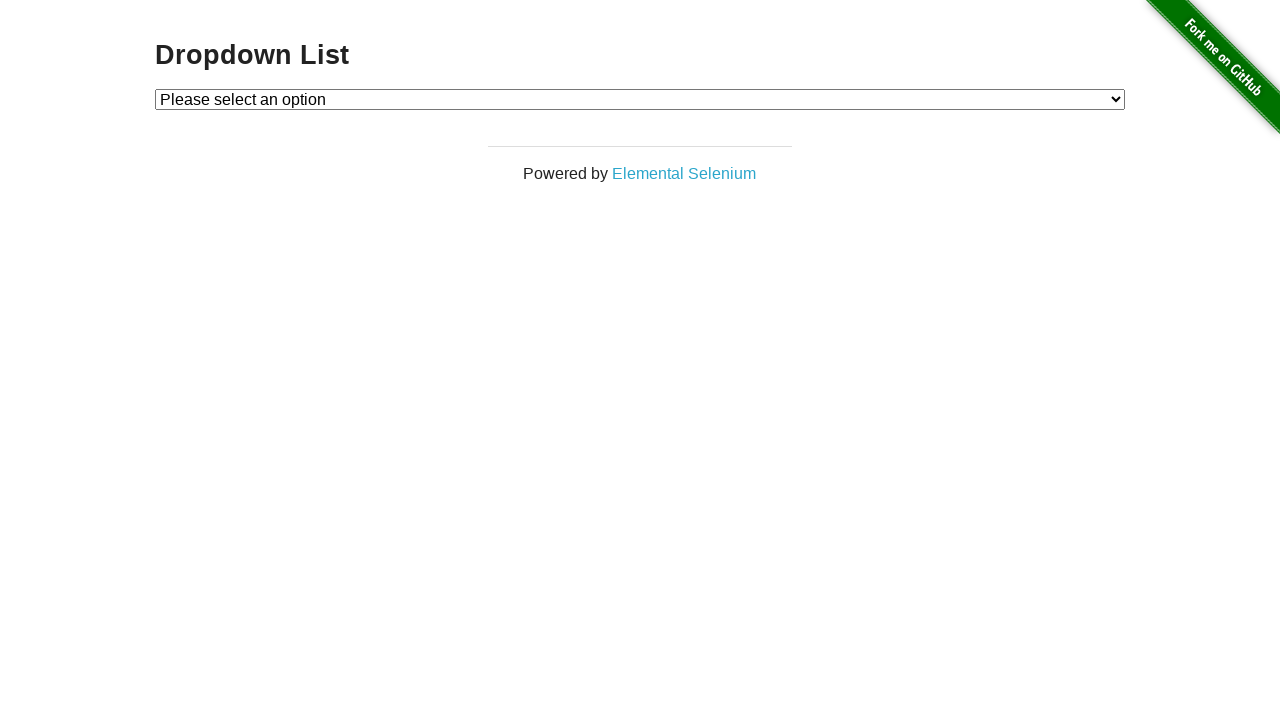

Selected 'Option 1' from dropdown by visible text on #dropdown
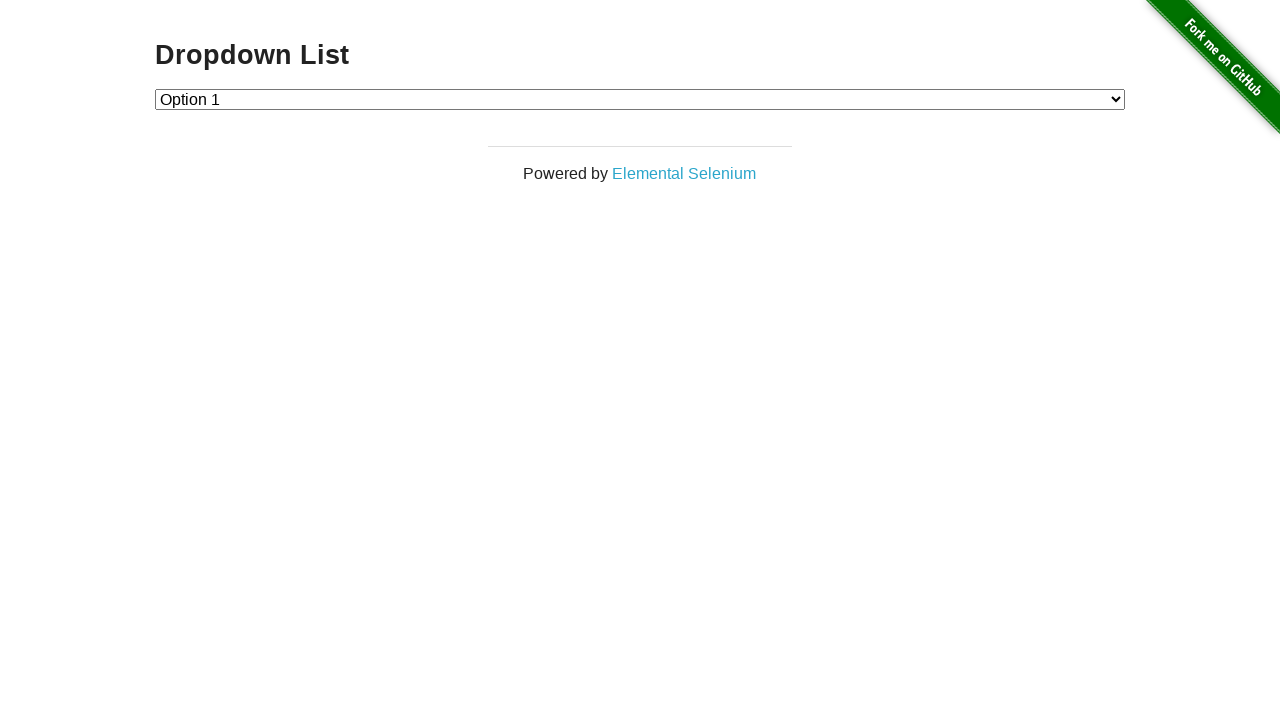

Verified that the correct option is selected in dropdown
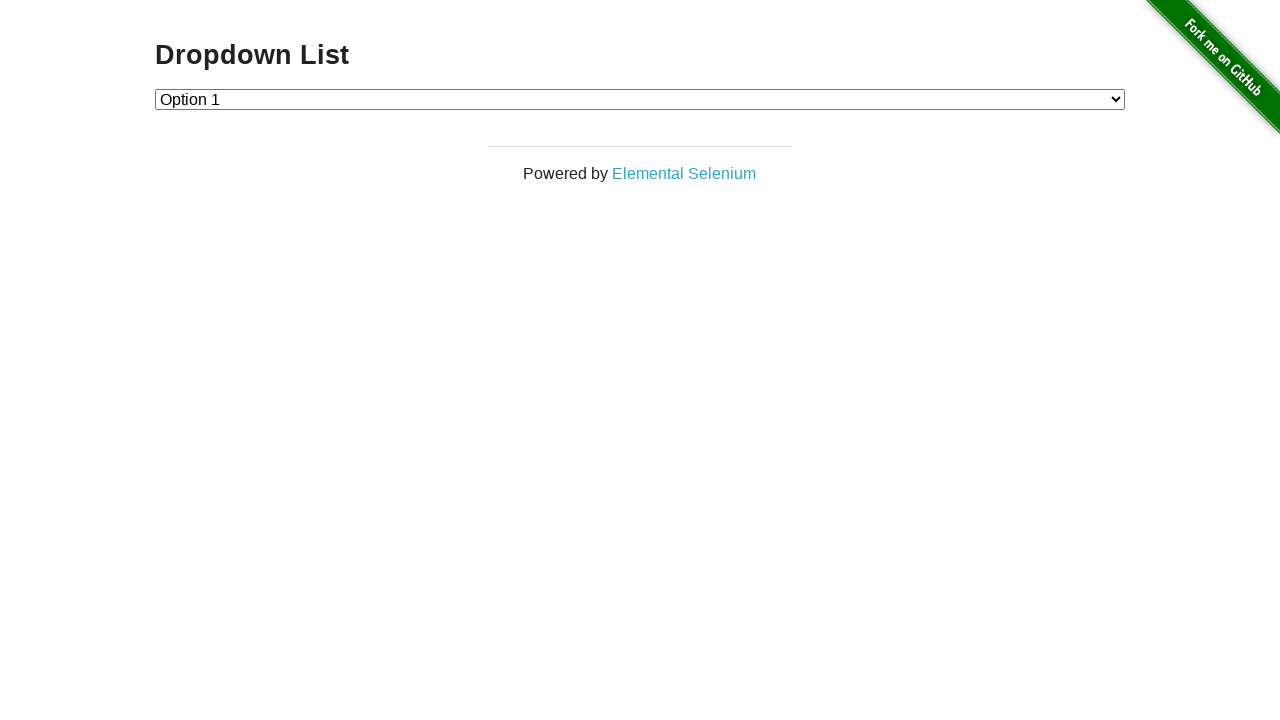

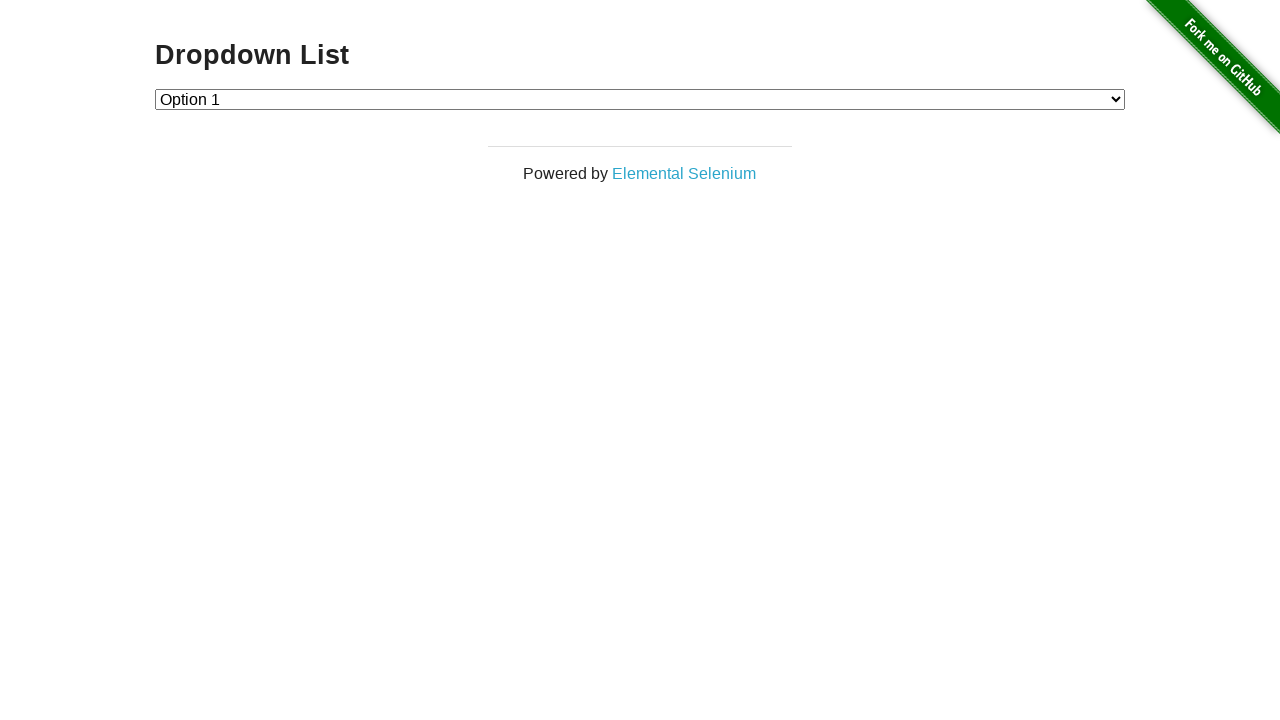